Tests that the Clear completed button is hidden when there are no completed items

Starting URL: https://demo.playwright.dev/todomvc

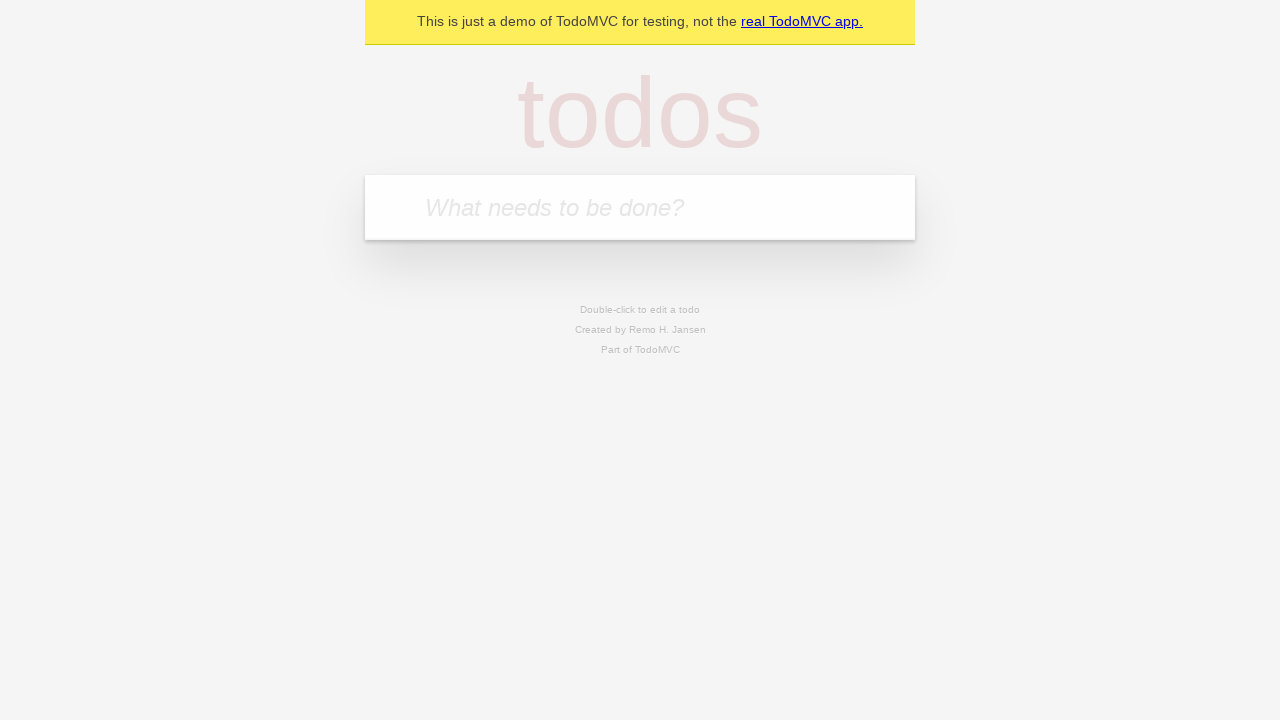

Filled todo input with 'buy some cheese' on internal:attr=[placeholder="What needs to be done?"i]
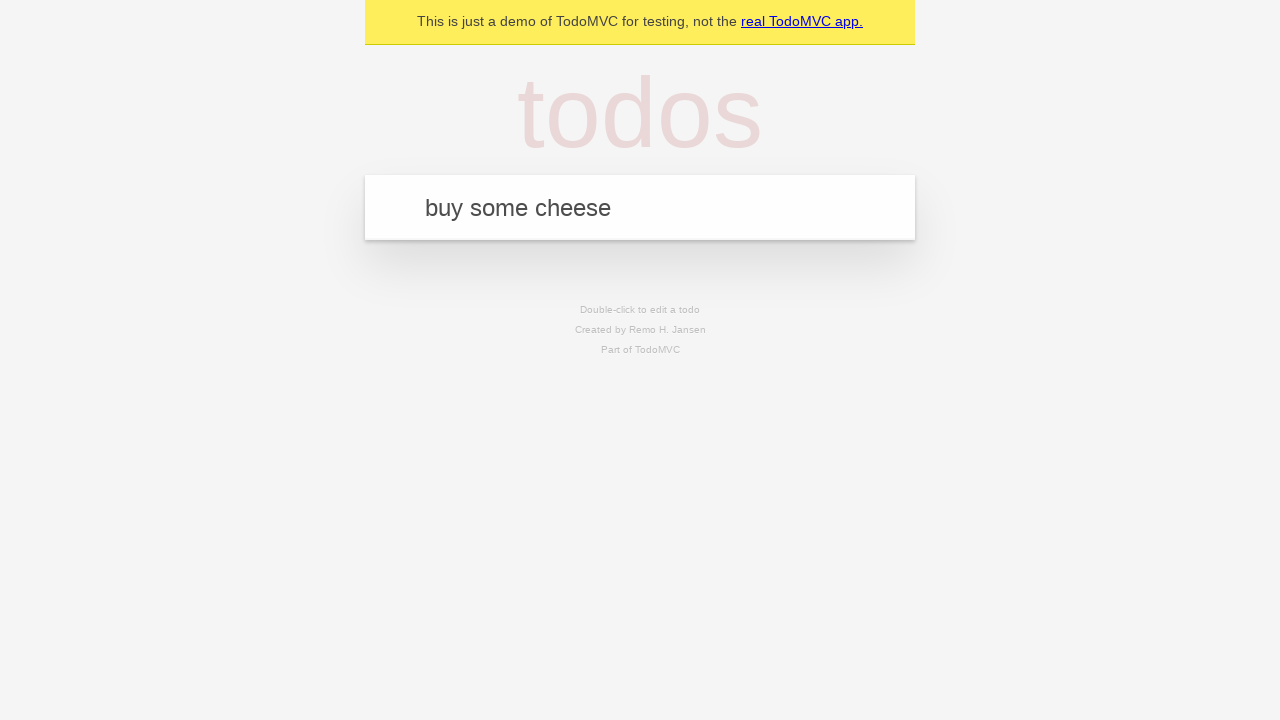

Pressed Enter to create todo 'buy some cheese' on internal:attr=[placeholder="What needs to be done?"i]
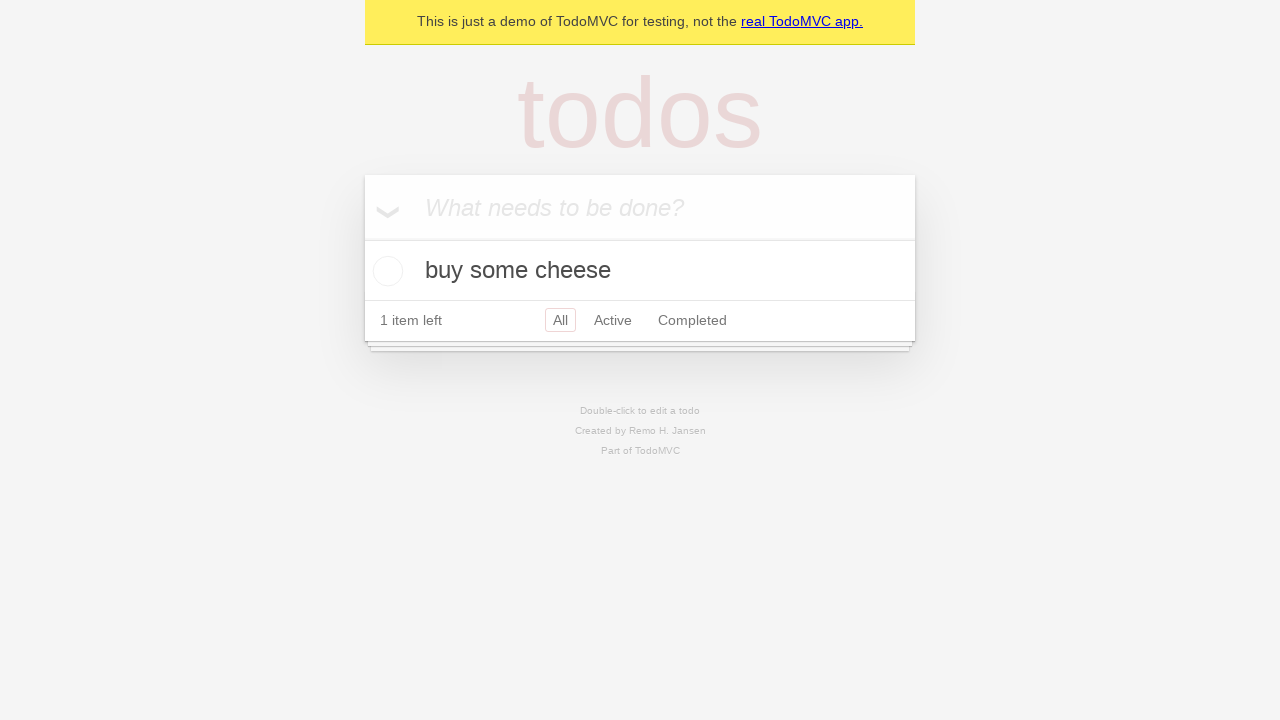

Filled todo input with 'feed the cat' on internal:attr=[placeholder="What needs to be done?"i]
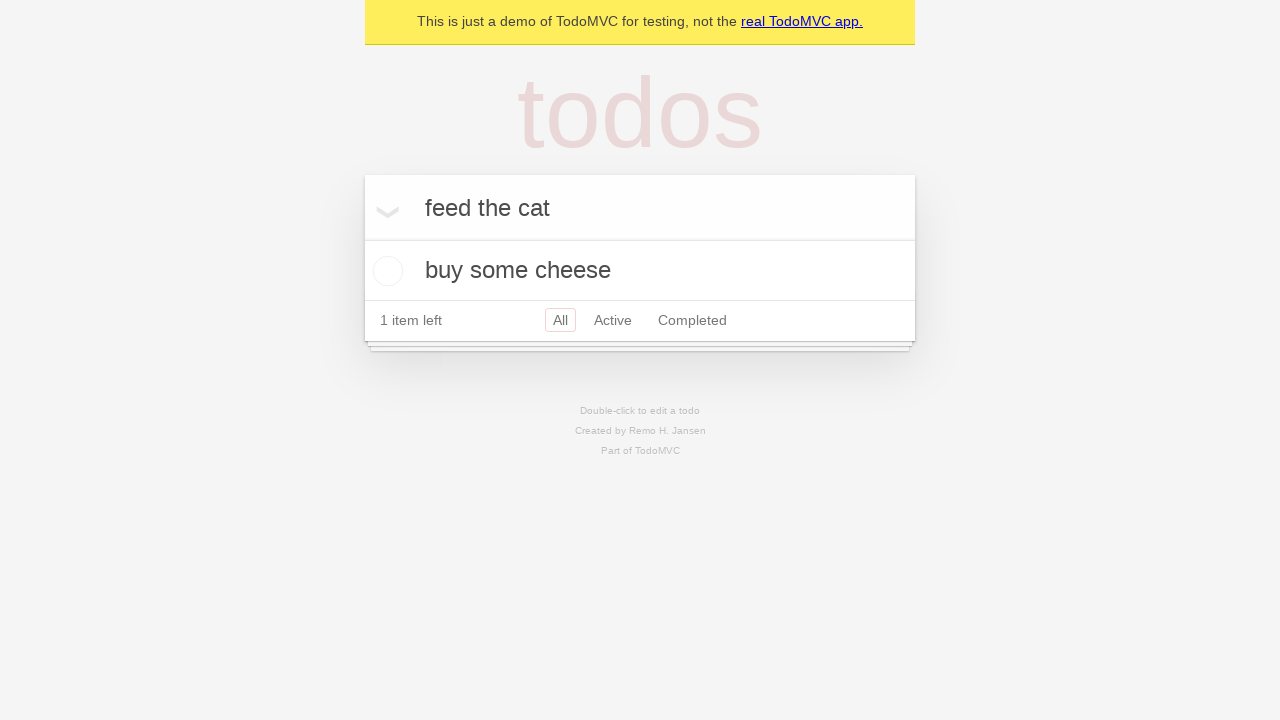

Pressed Enter to create todo 'feed the cat' on internal:attr=[placeholder="What needs to be done?"i]
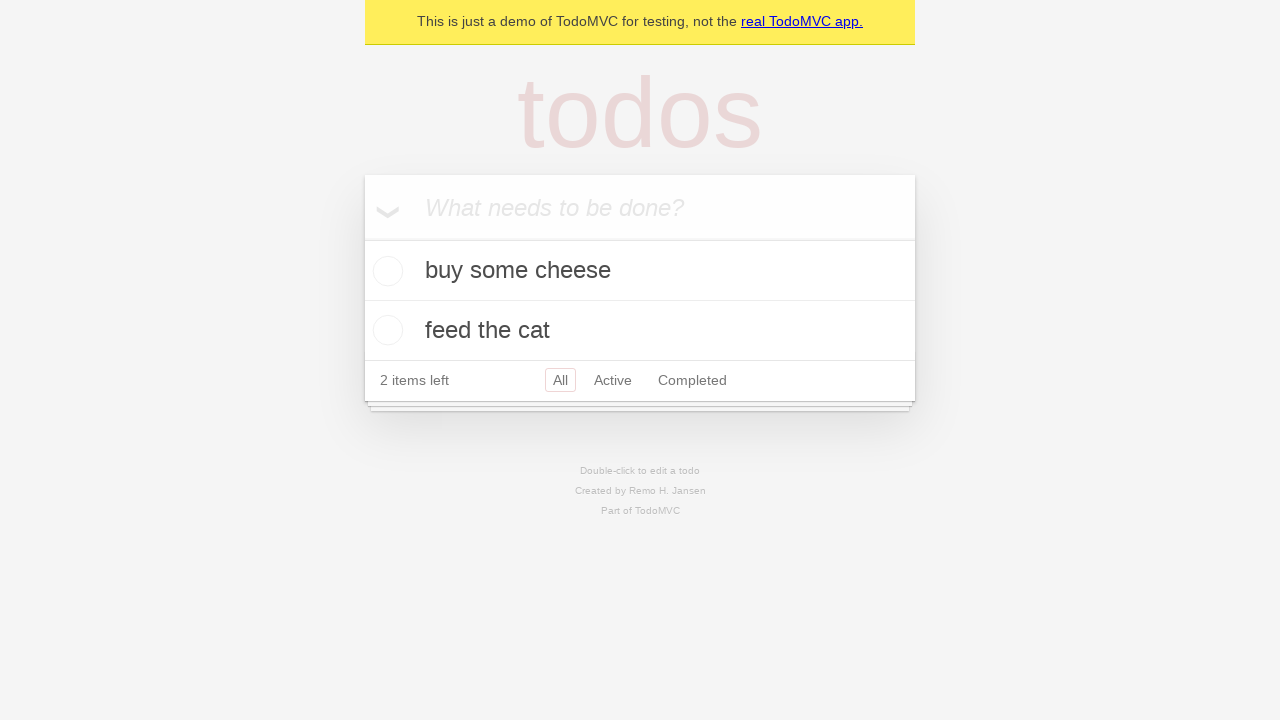

Filled todo input with 'book a doctors appointment' on internal:attr=[placeholder="What needs to be done?"i]
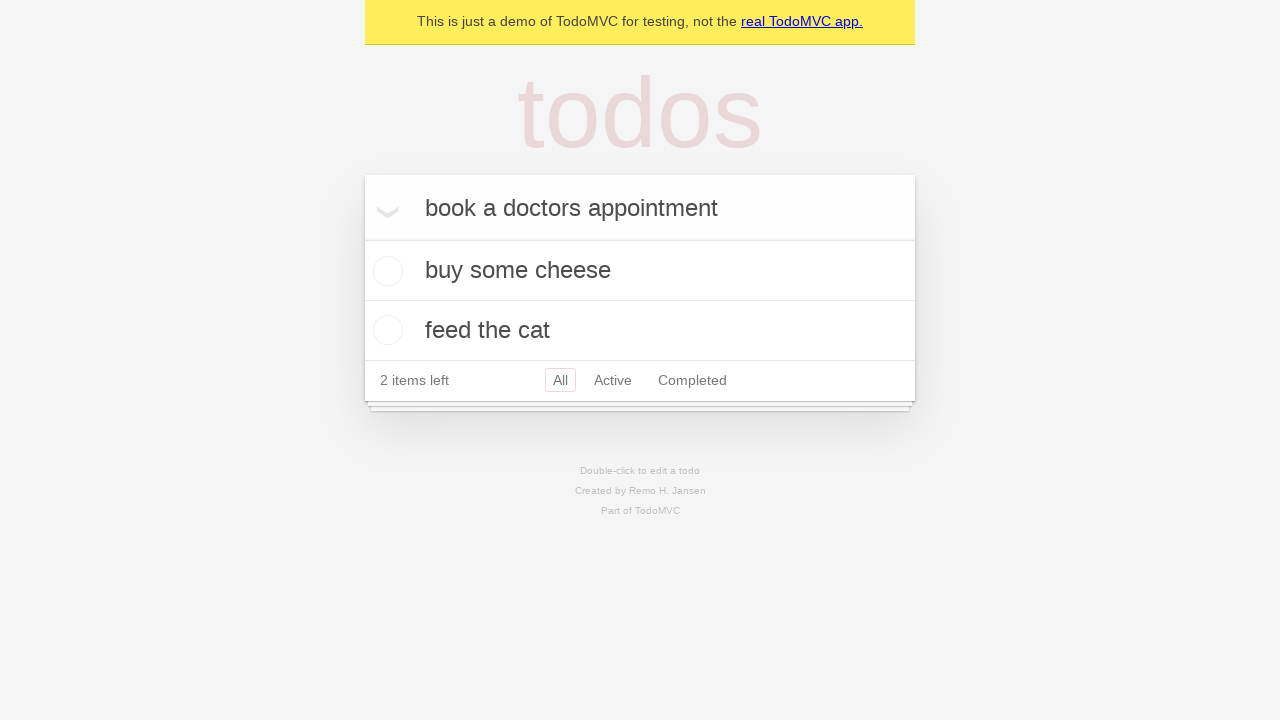

Pressed Enter to create todo 'book a doctors appointment' on internal:attr=[placeholder="What needs to be done?"i]
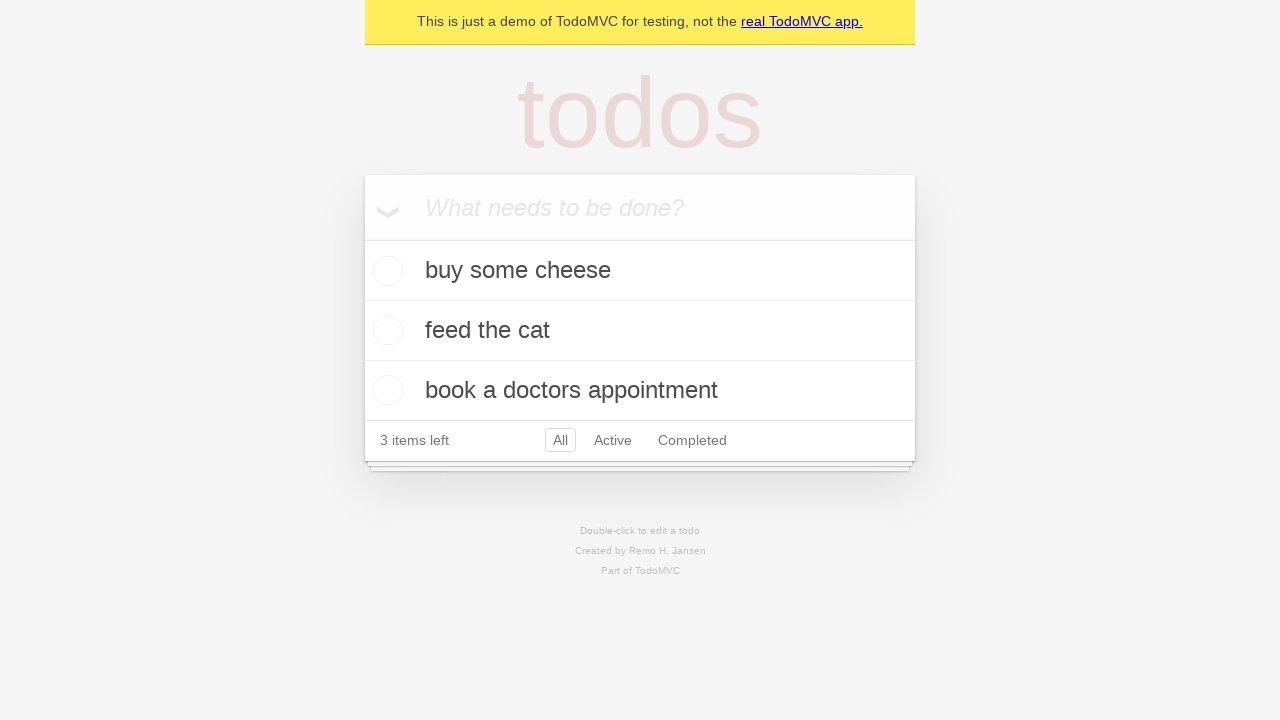

Checked the first todo item to mark it as completed at (385, 271) on .todo-list li .toggle >> nth=0
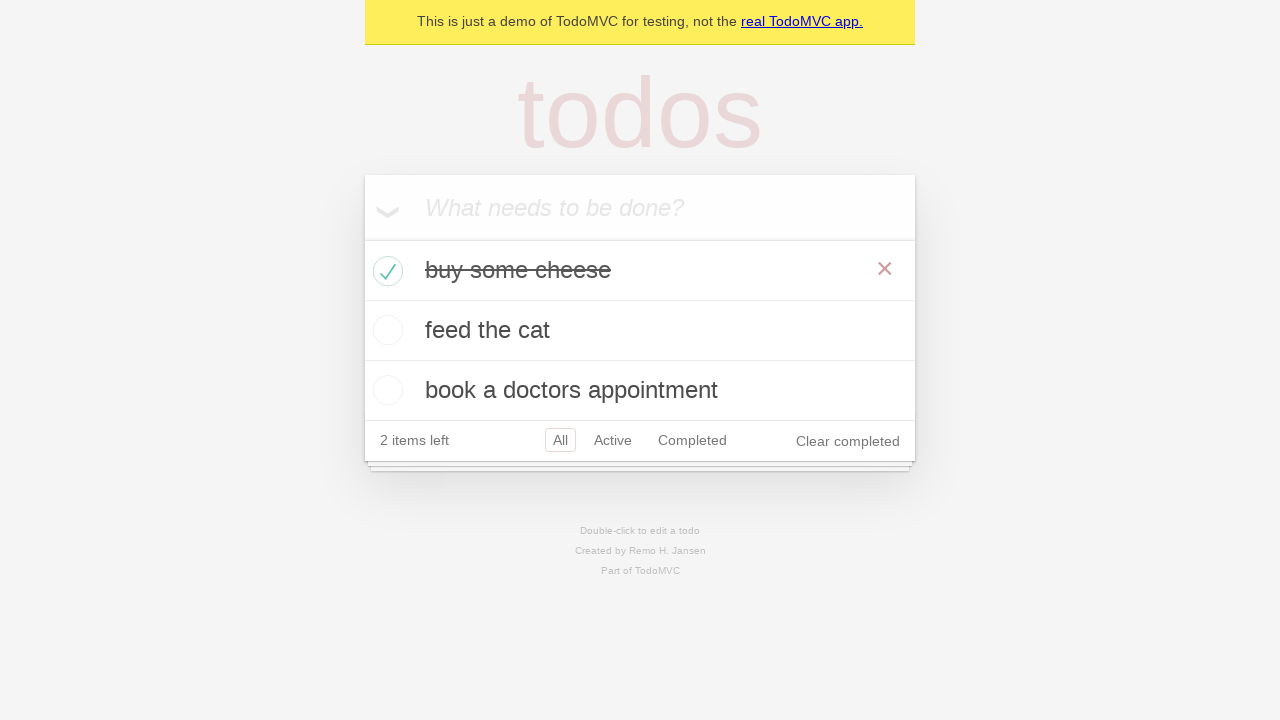

Clicked Clear completed button to remove completed todo at (848, 441) on internal:role=button[name="Clear completed"i]
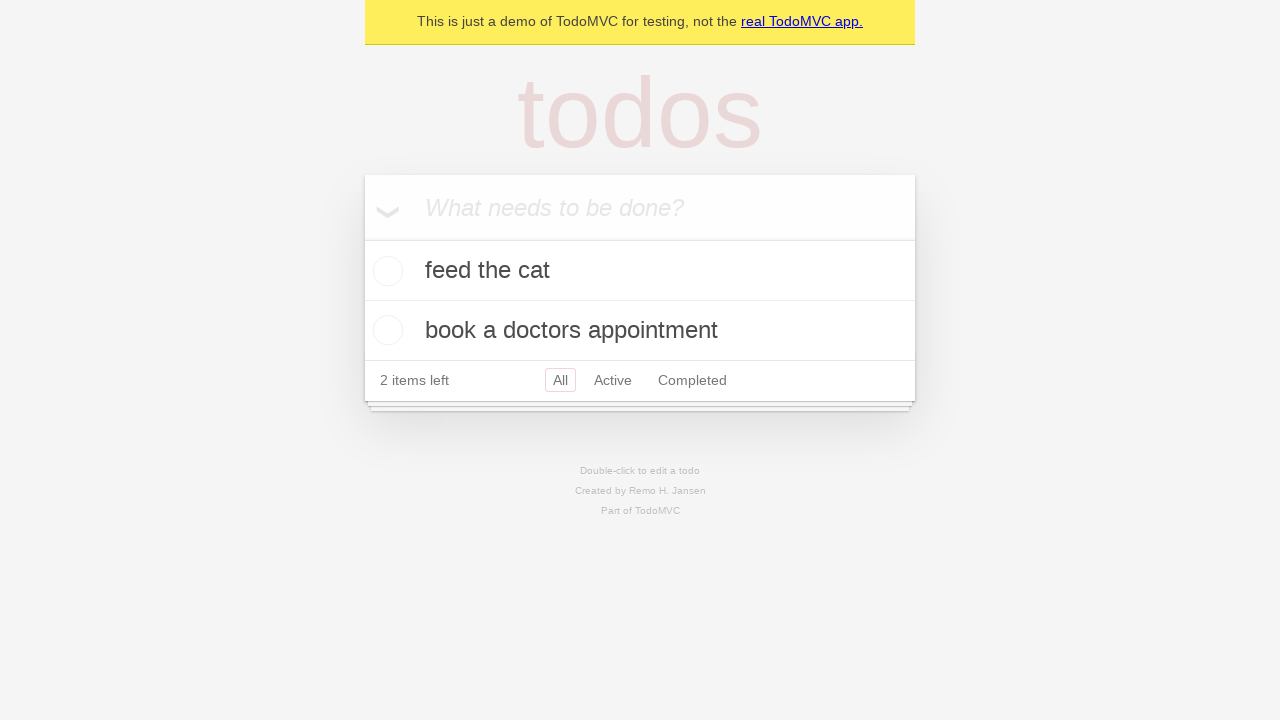

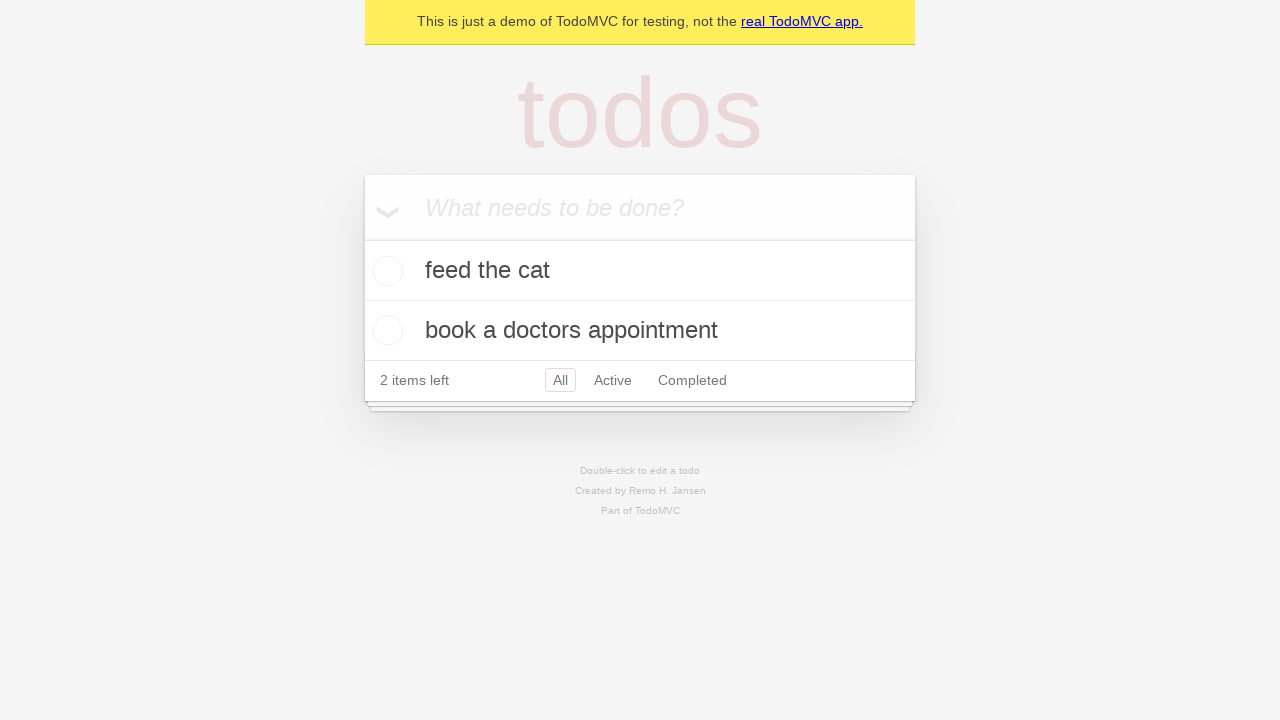